Tests JavaScript accept alert functionality by clicking a button to trigger an alert and accepting it

Starting URL: https://automationfc.github.io/basic-form/index.html

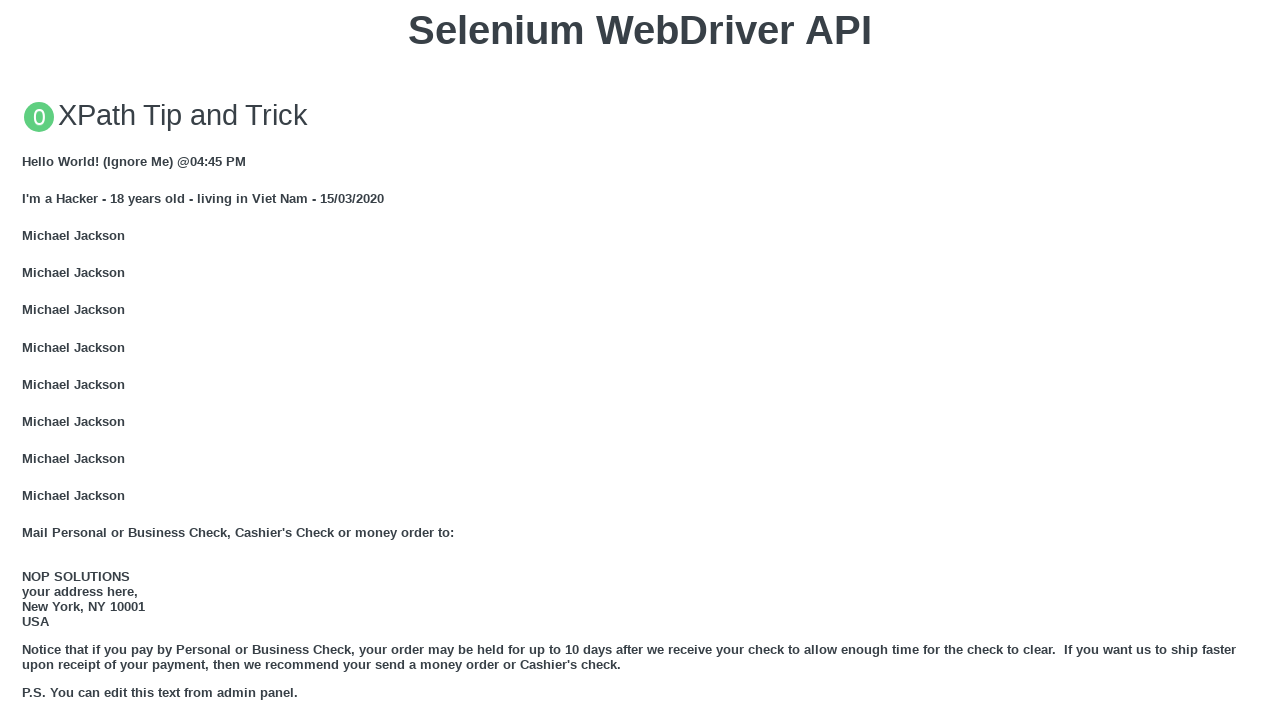

Clicked button to trigger JavaScript alert at (640, 360) on button[onclick='jsAlert()']
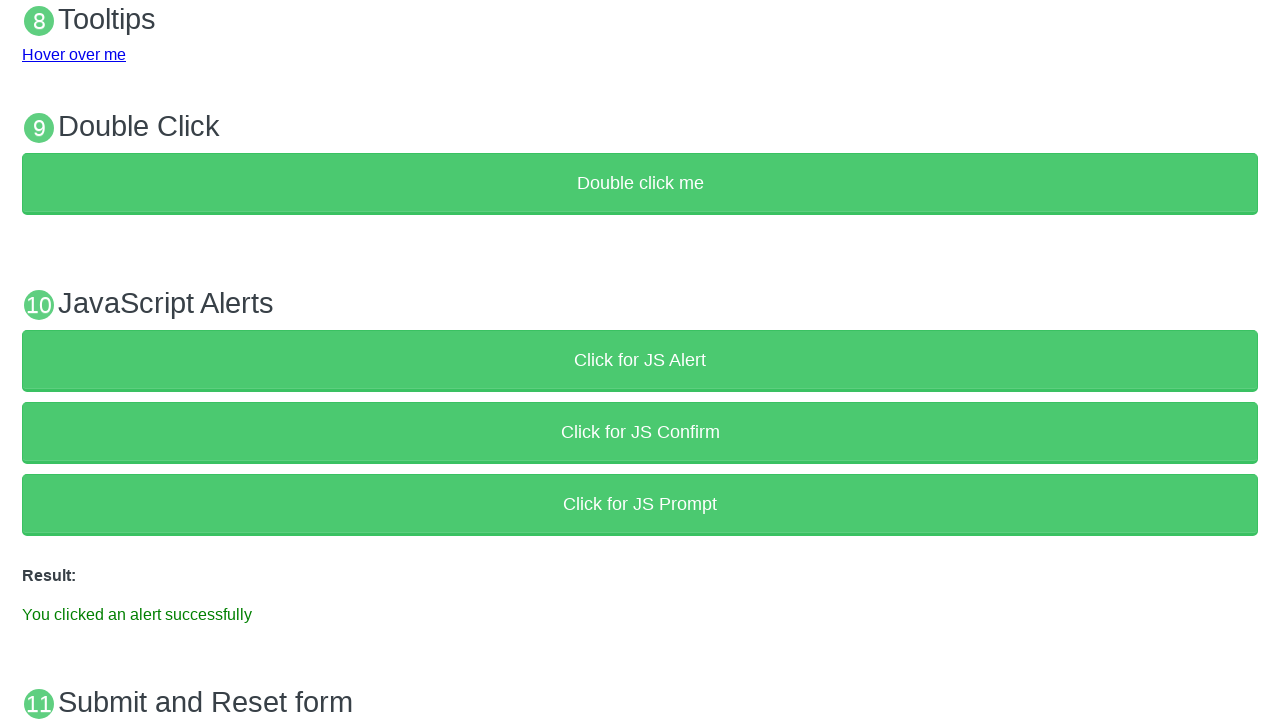

Set up dialog handler to accept alert
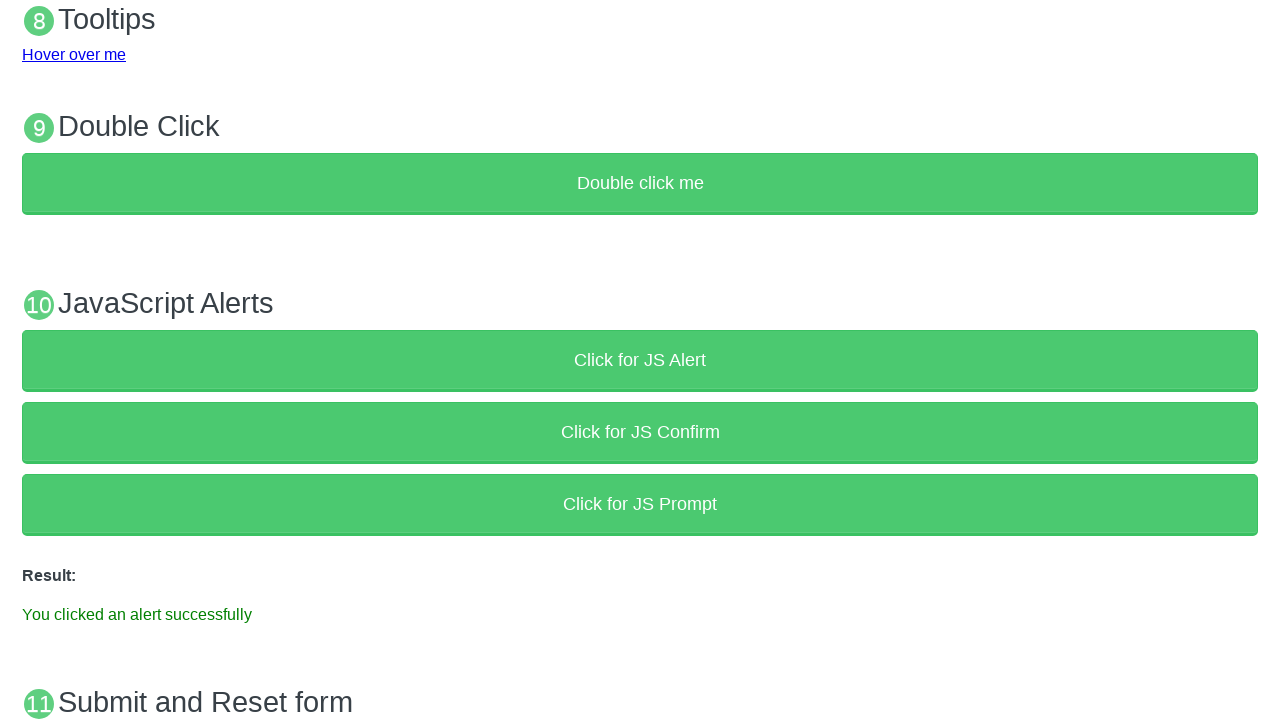

Alert was accepted and result element loaded
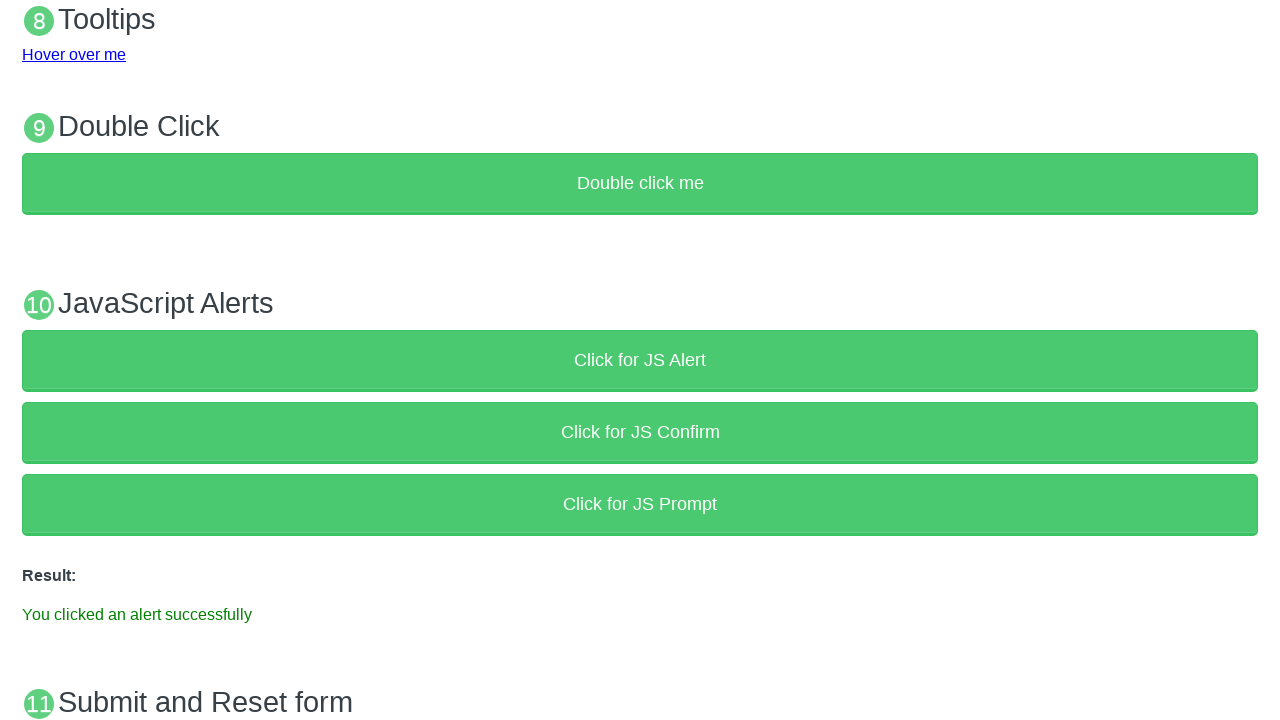

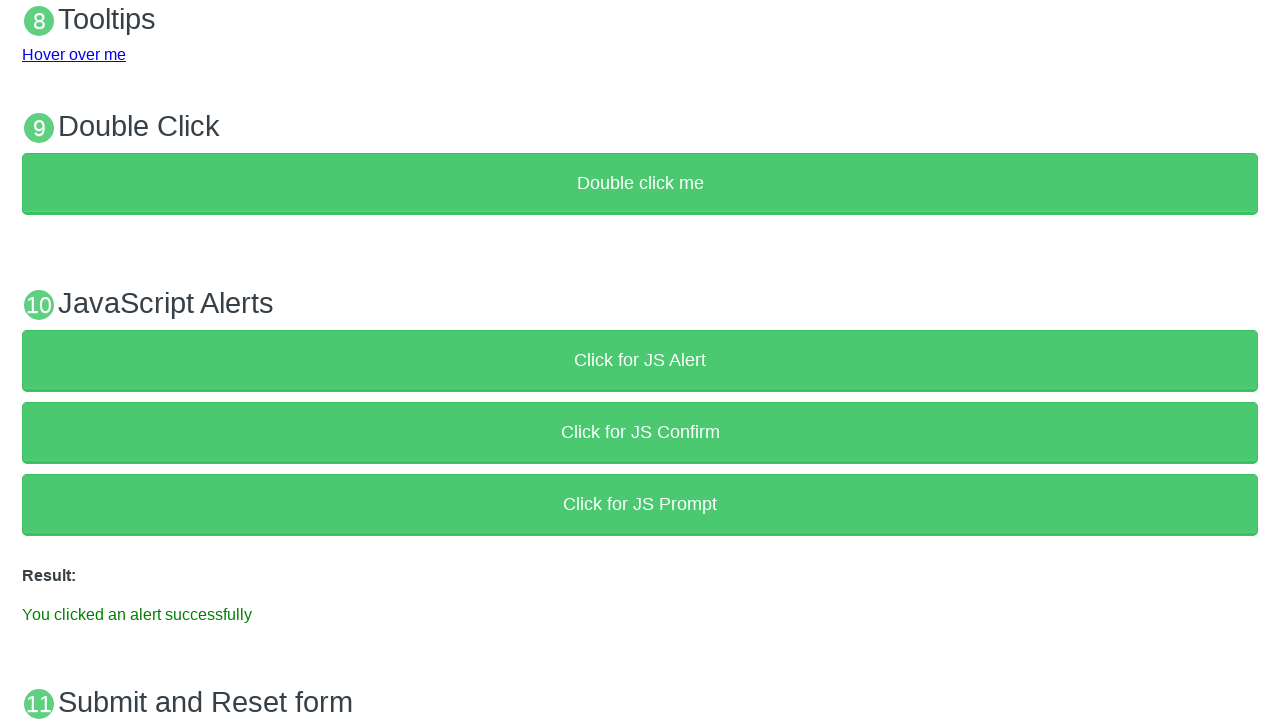